Tests navigation by clicking on the History genre link and verifying the page navigates correctly

Starting URL: https://www.goodreads.com

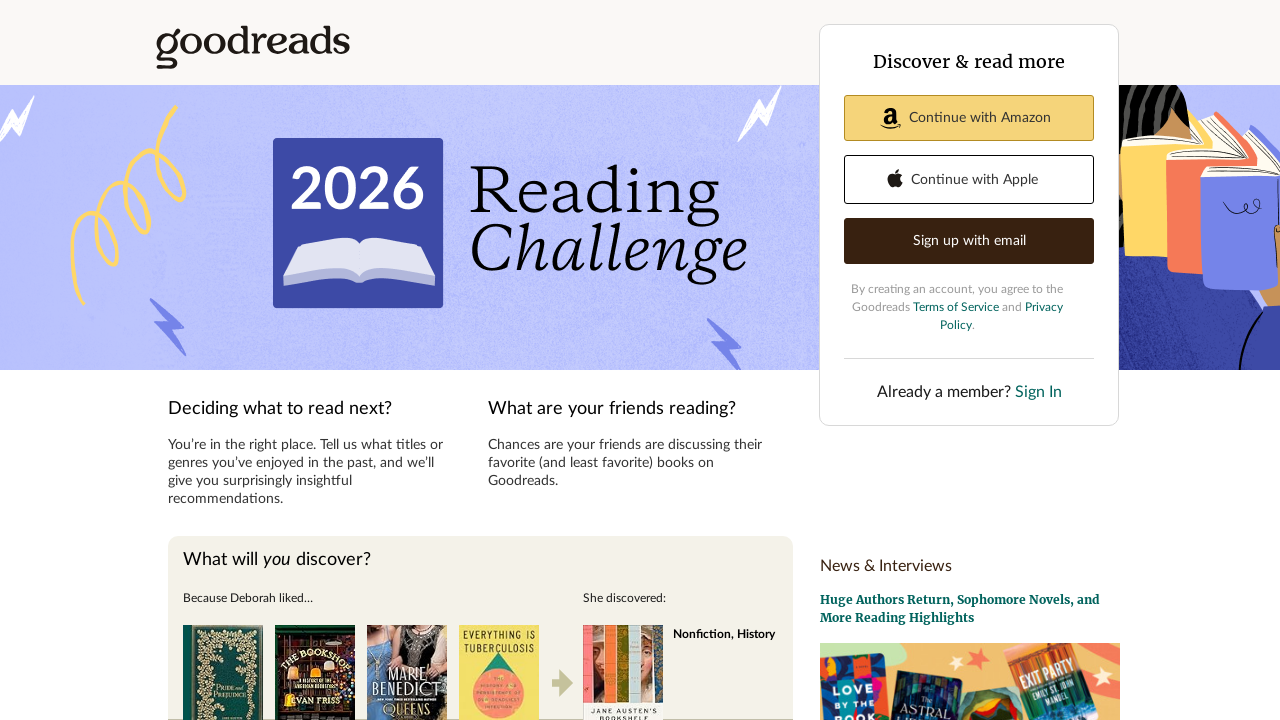

Clicked on History genre link at (347, 360) on a[href*='/genres/history'], a:has-text('History')
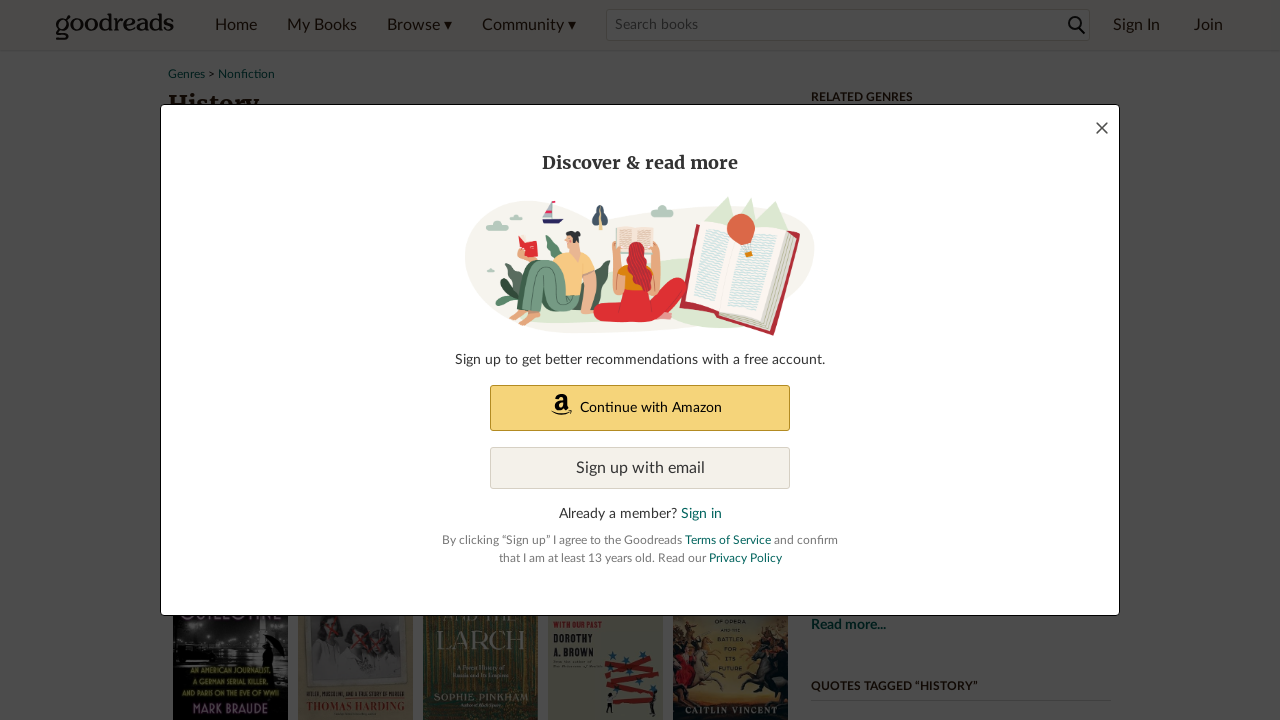

Page navigated to History genre URL
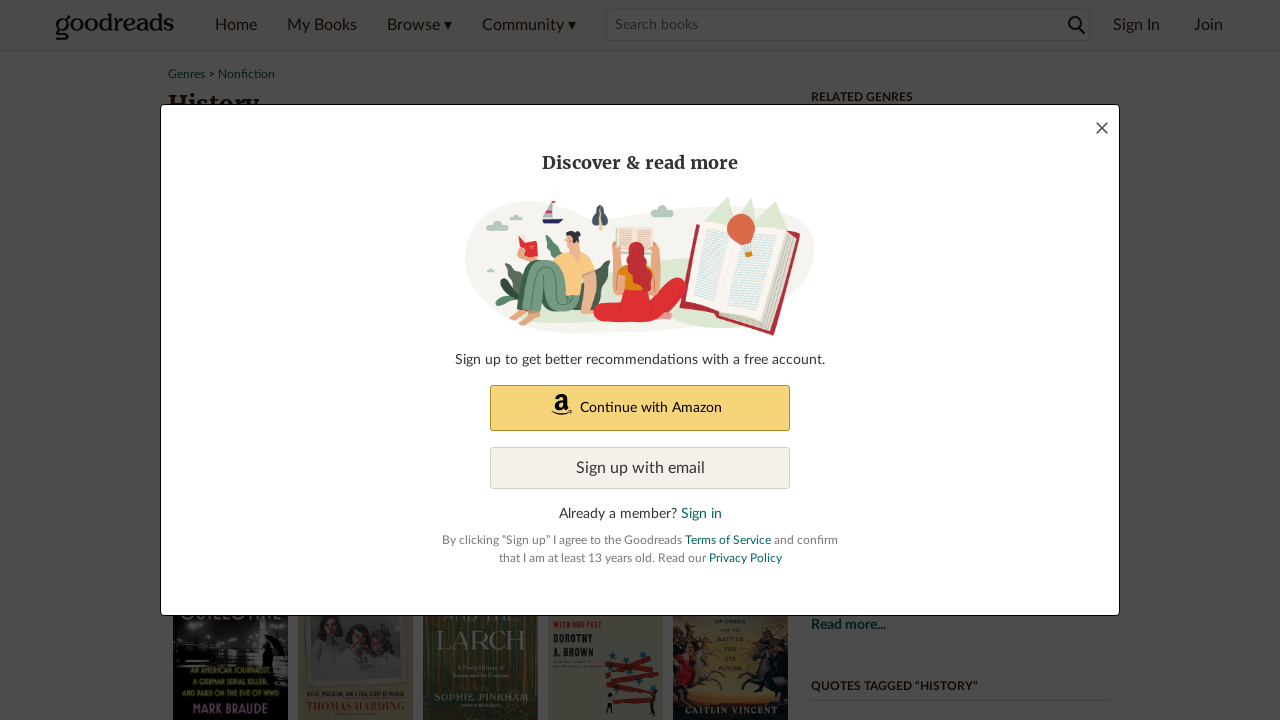

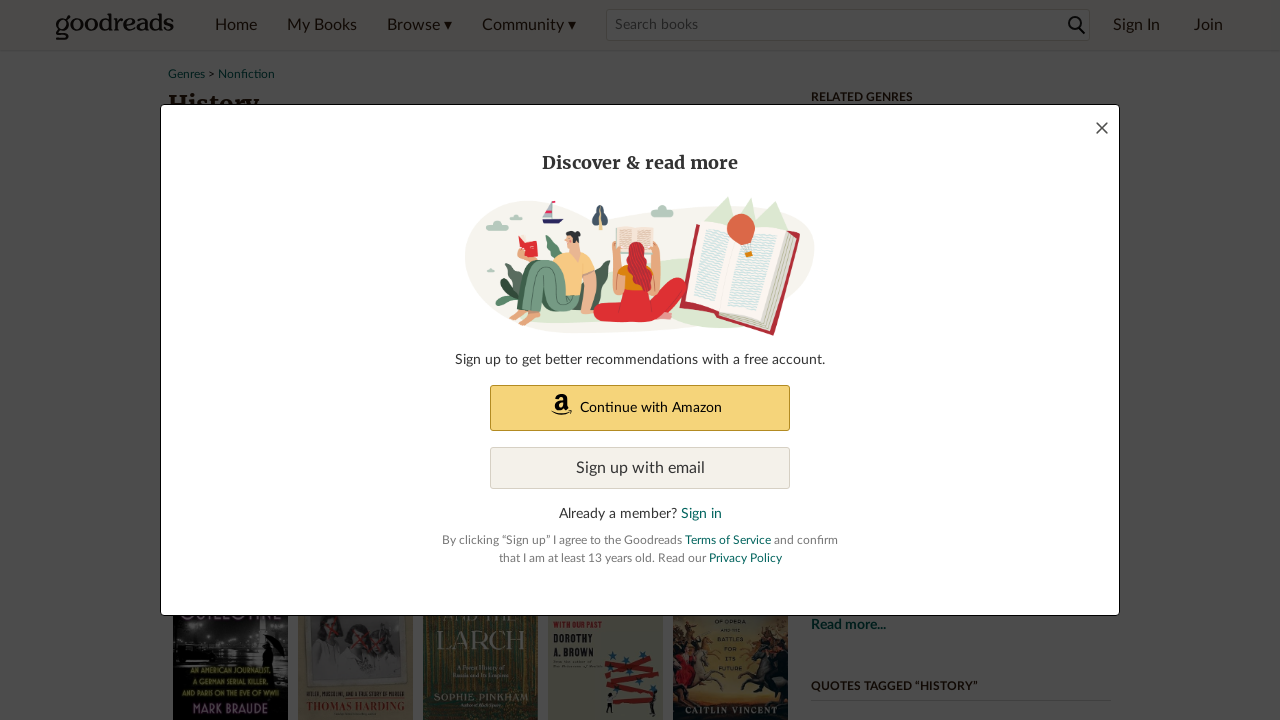